Tests the complete purchase flow on an e-commerce site by adding a product to cart, proceeding to checkout, filling billing information, and completing the order

Starting URL: http://practice.automationtesting.in/

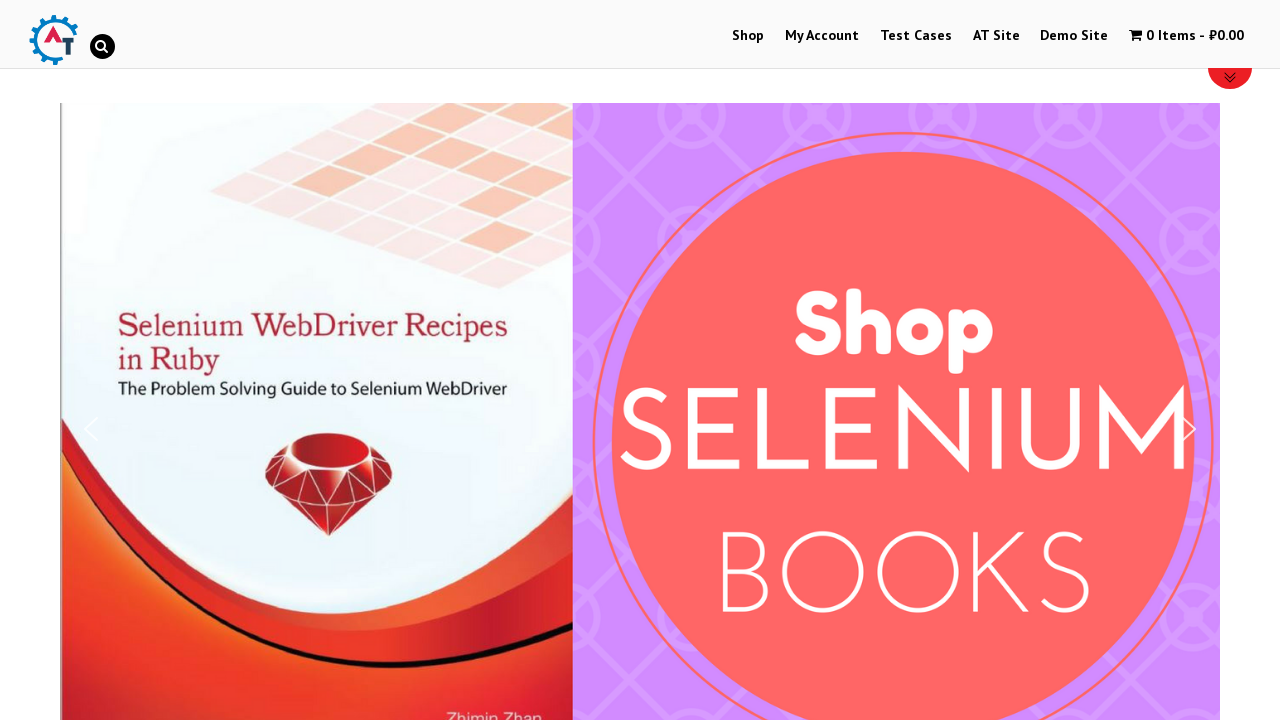

Clicked Shop menu to navigate to products at (748, 36) on #menu-item-40 > a
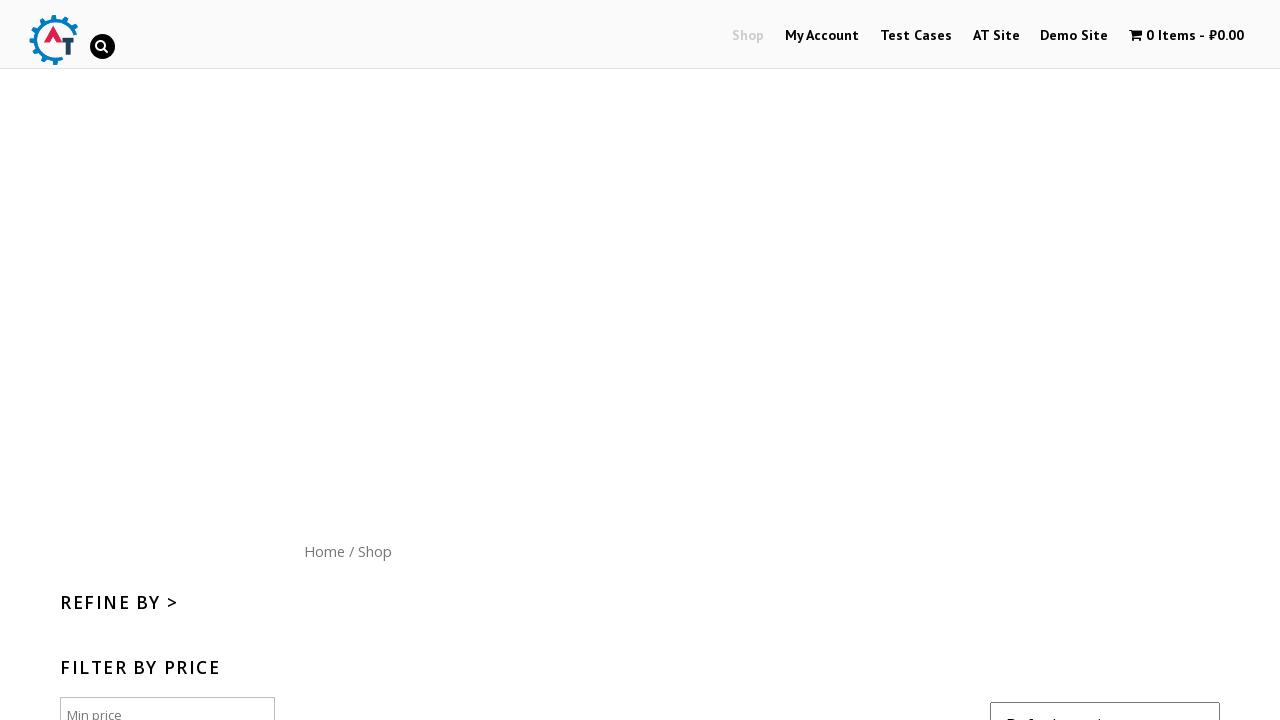

Scrolled down to view product listings
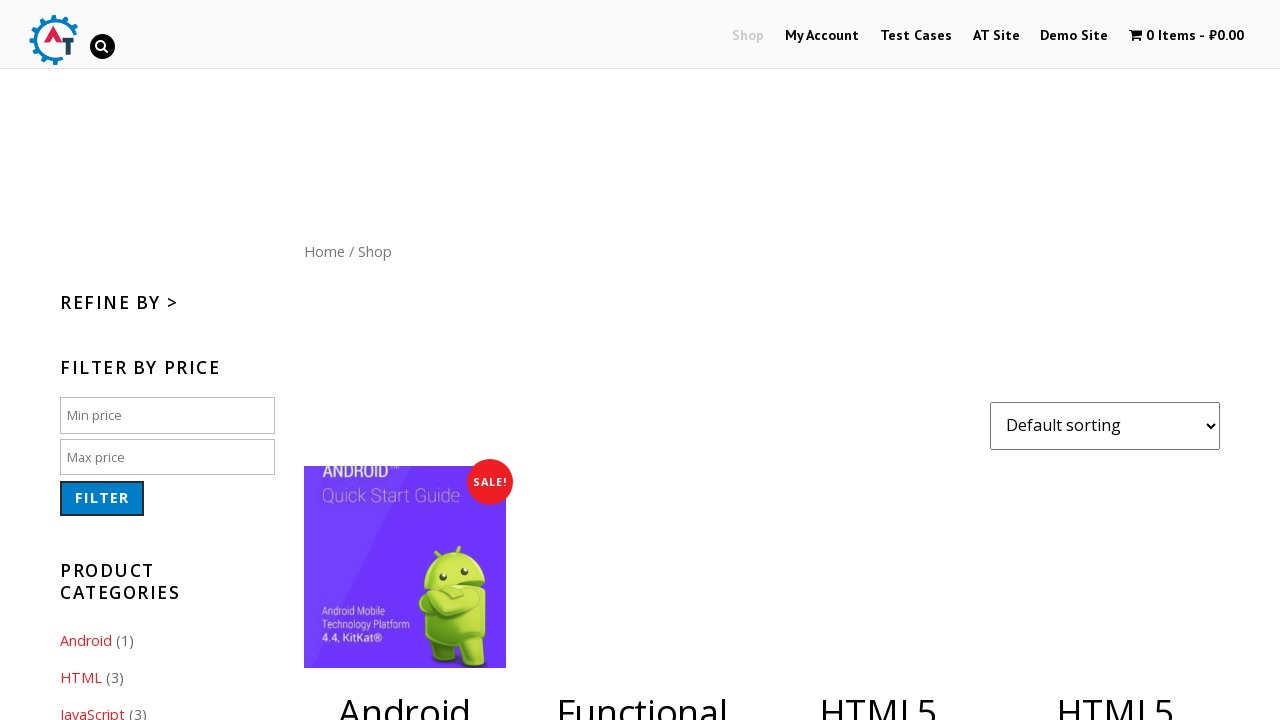

Added HTML5 WebApp Development book to cart at (1115, 361) on [data-product_id='182']
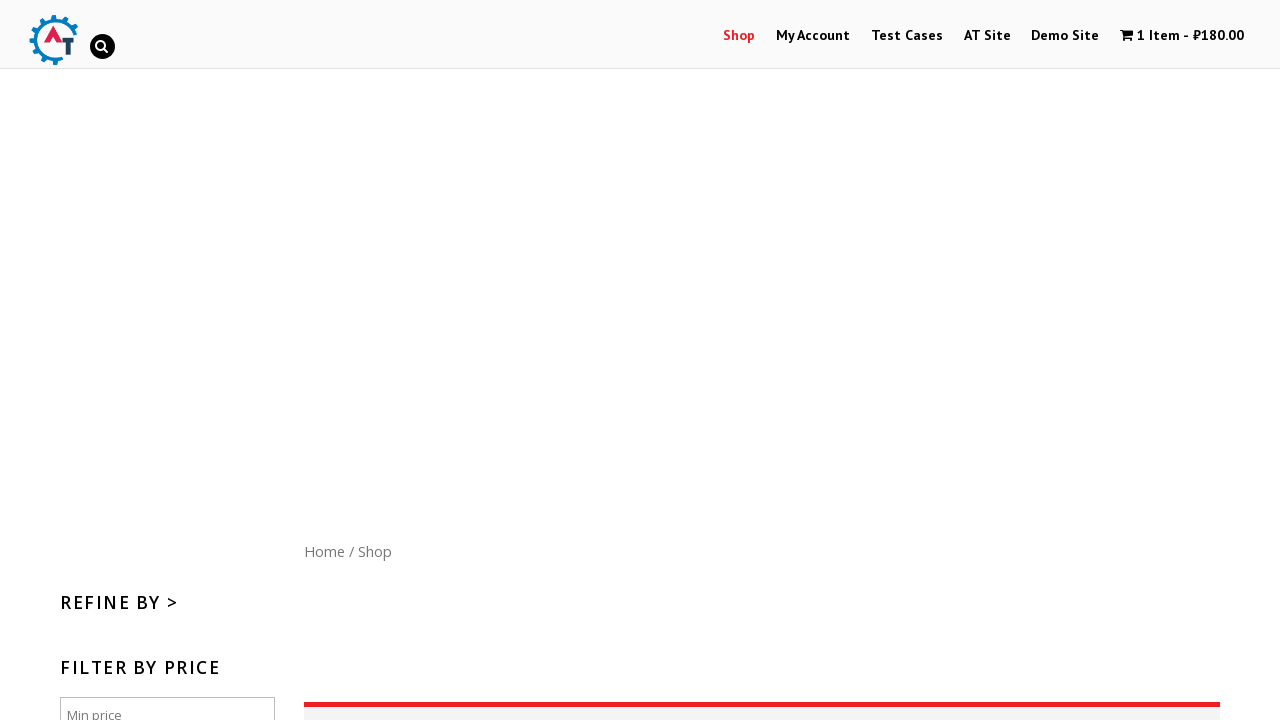

Navigated to shopping cart at (1182, 36) on a.wpmenucart-contents
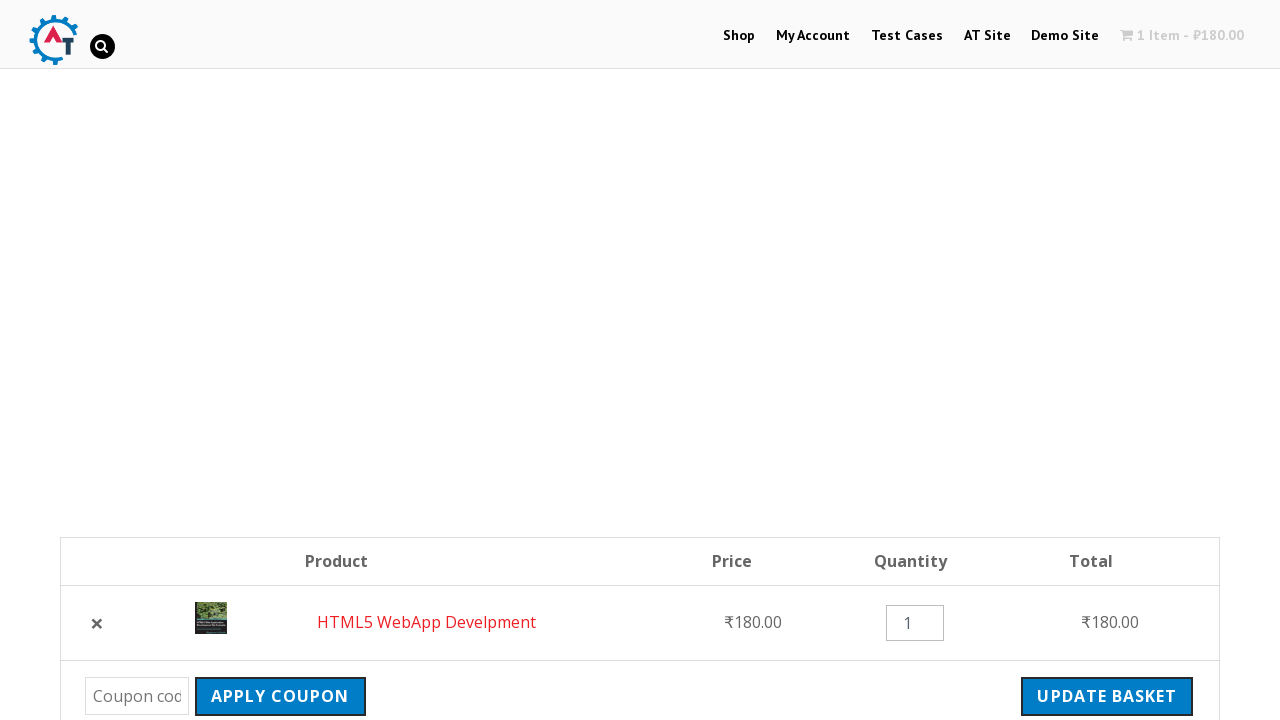

Proceeded to checkout page at (1098, 360) on a.checkout-button.button.alt.wc-forward
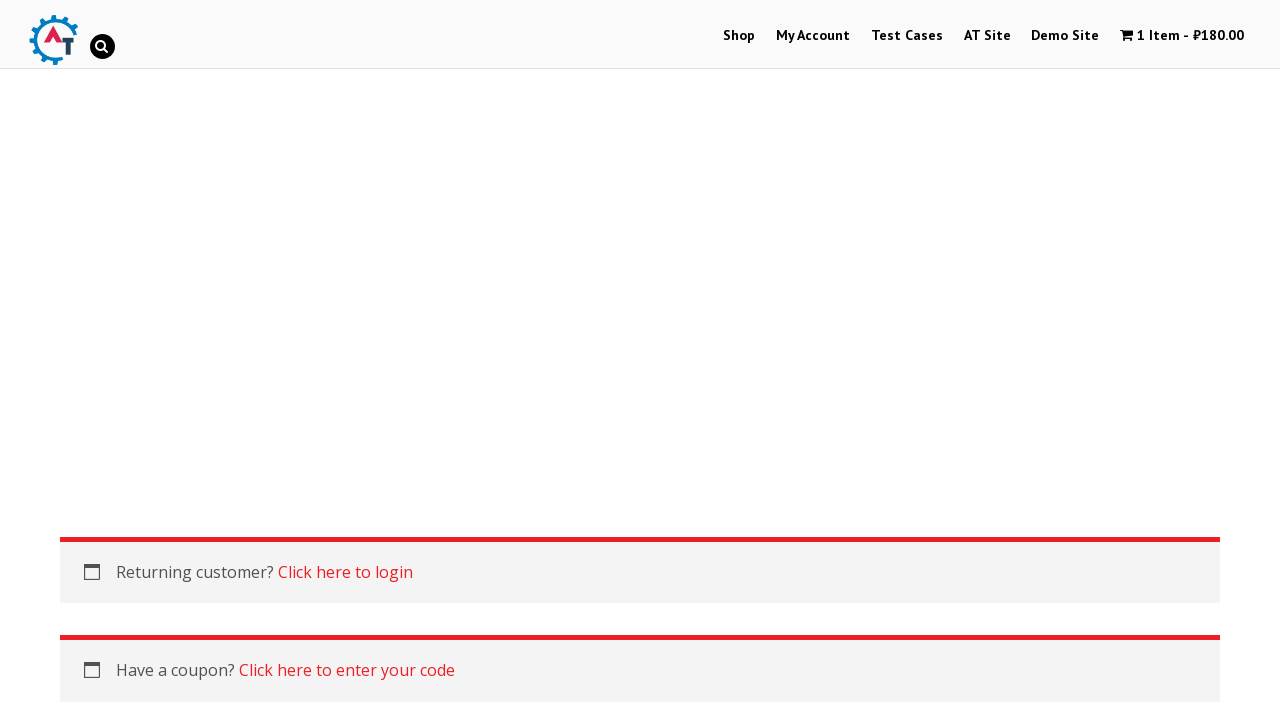

Entered first name: Maria on #billing_first_name
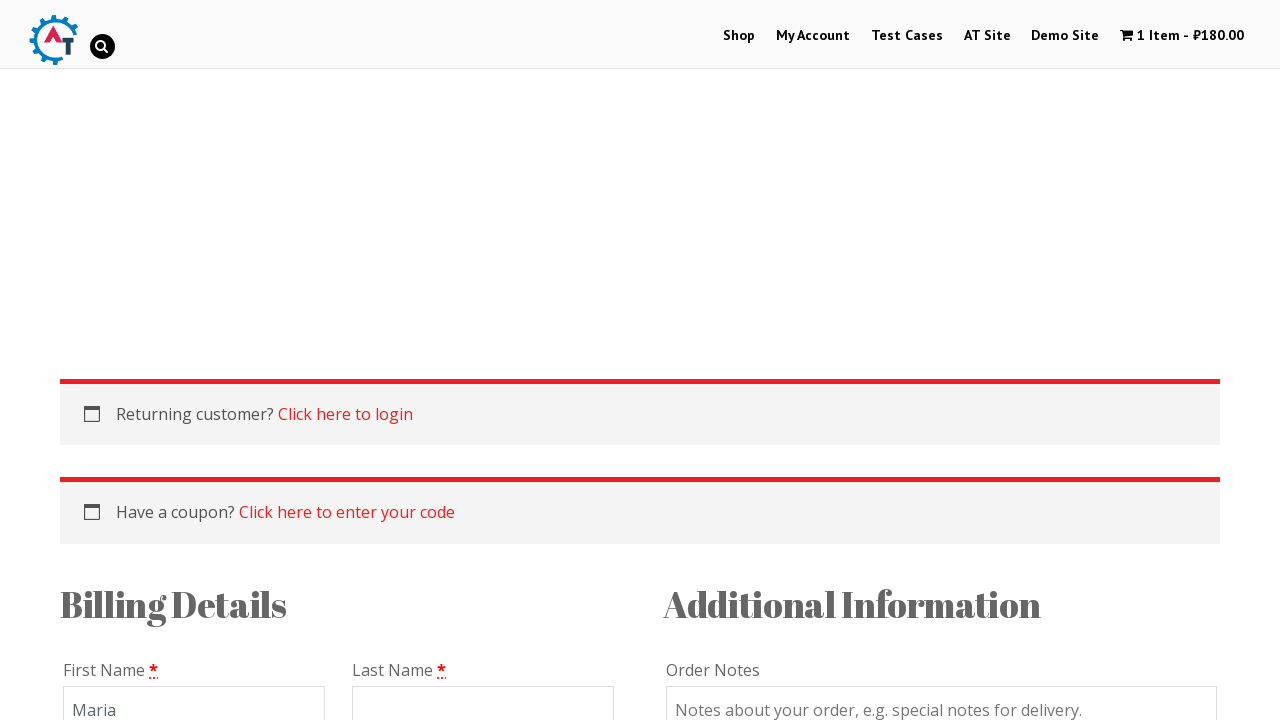

Entered last name: Rodriguez on #billing_last_name
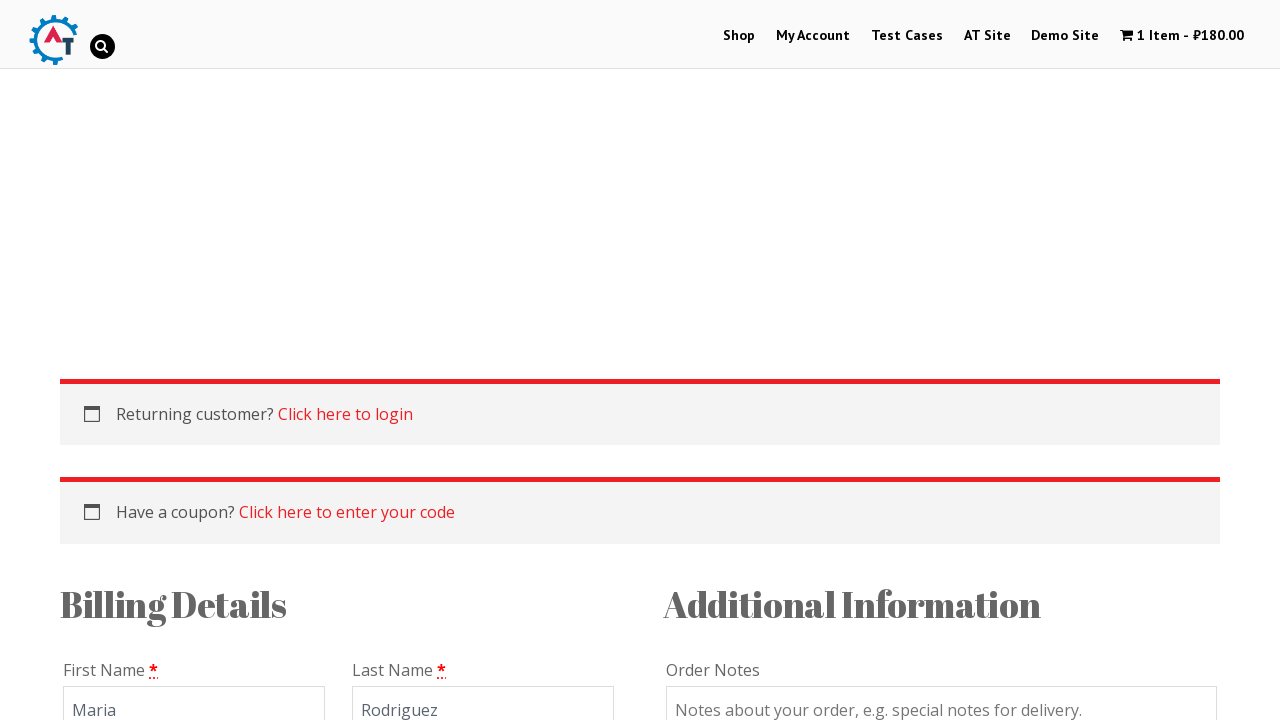

Entered email address: test.user@example.com on #billing_email
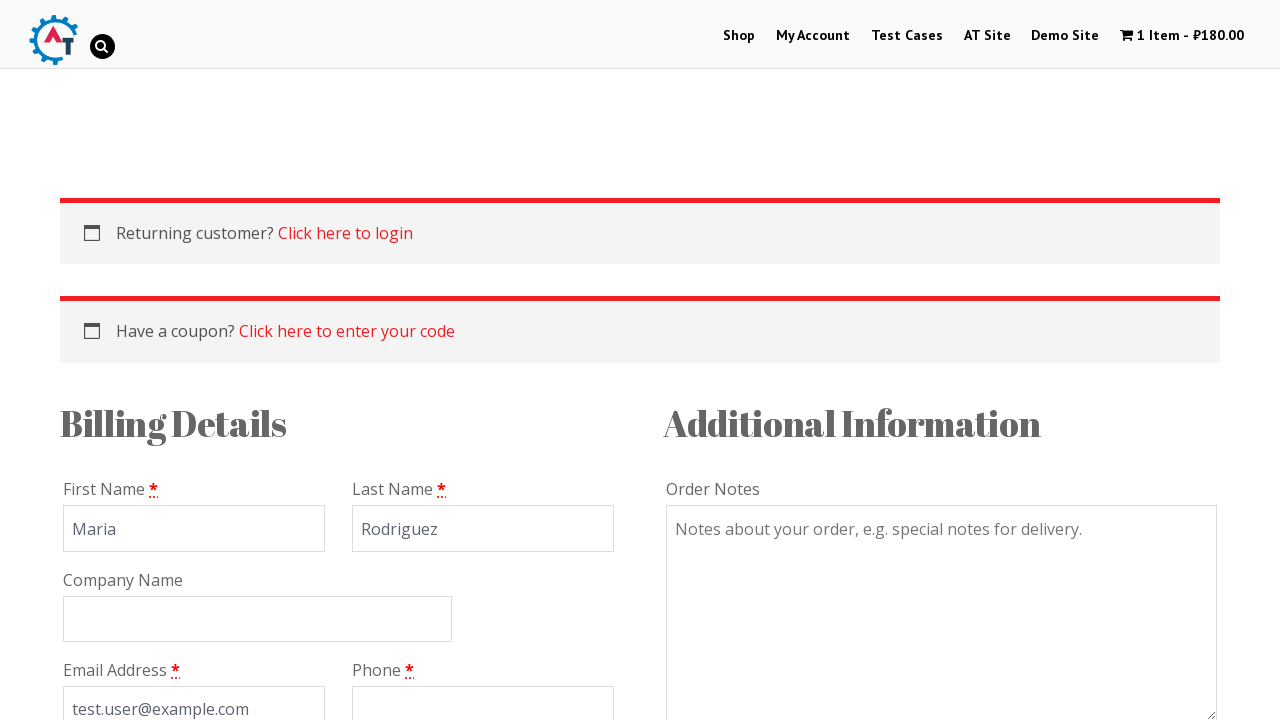

Entered phone number: 9876543210 on #billing_phone
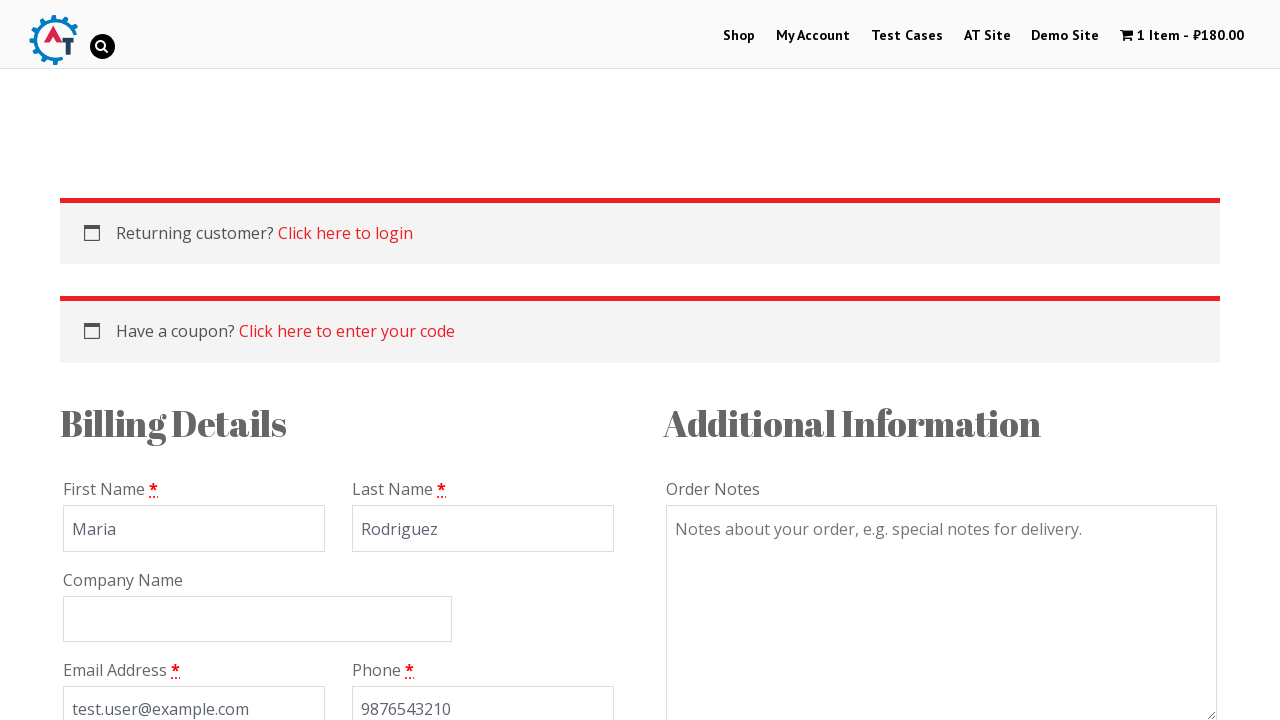

Clicked on country selection dropdown at (338, 392) on #s2id_billing_country
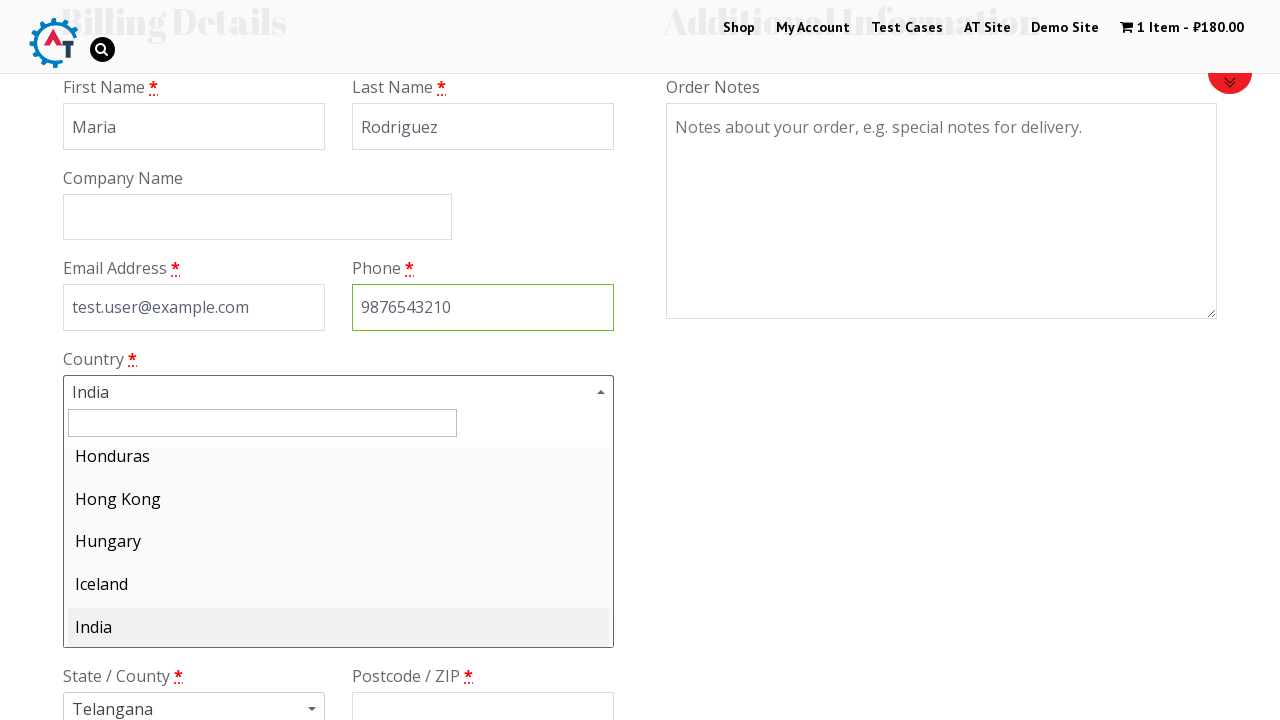

Typed 'Russia' in country search field on #s2id_autogen1_search
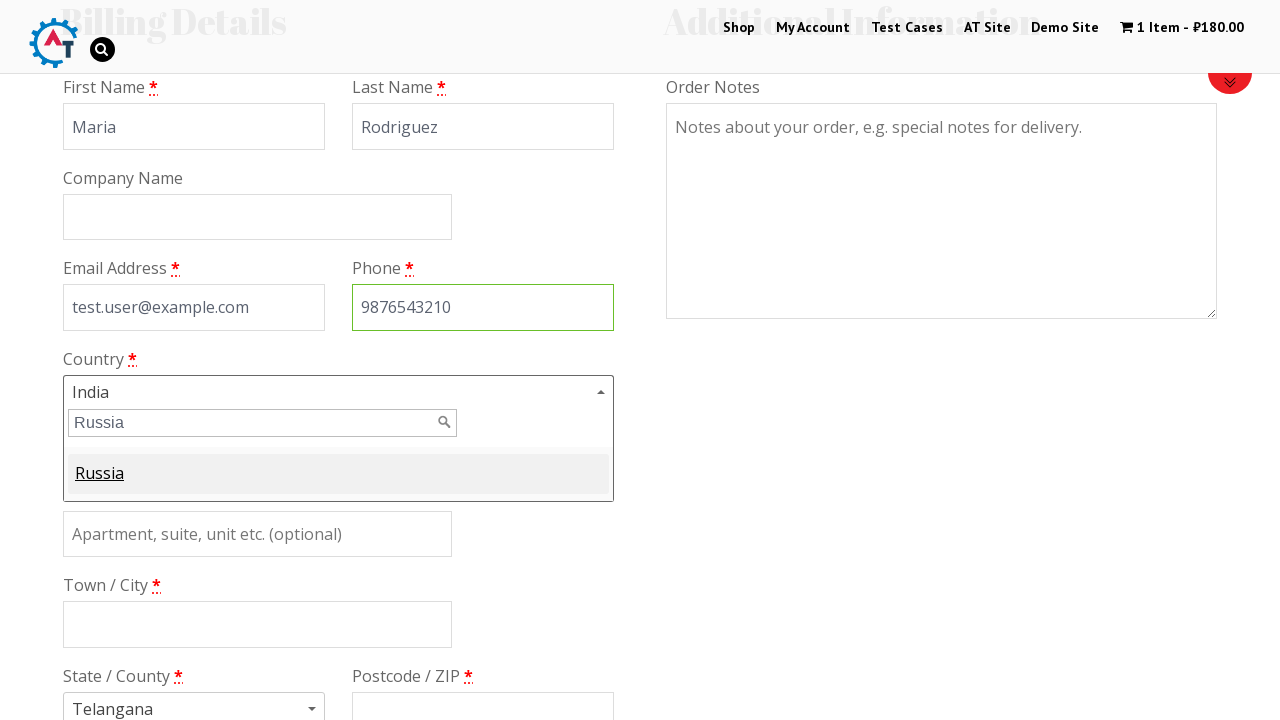

Selected Russia from country dropdown at (100, 473) on div.select2-result-label .select2-match
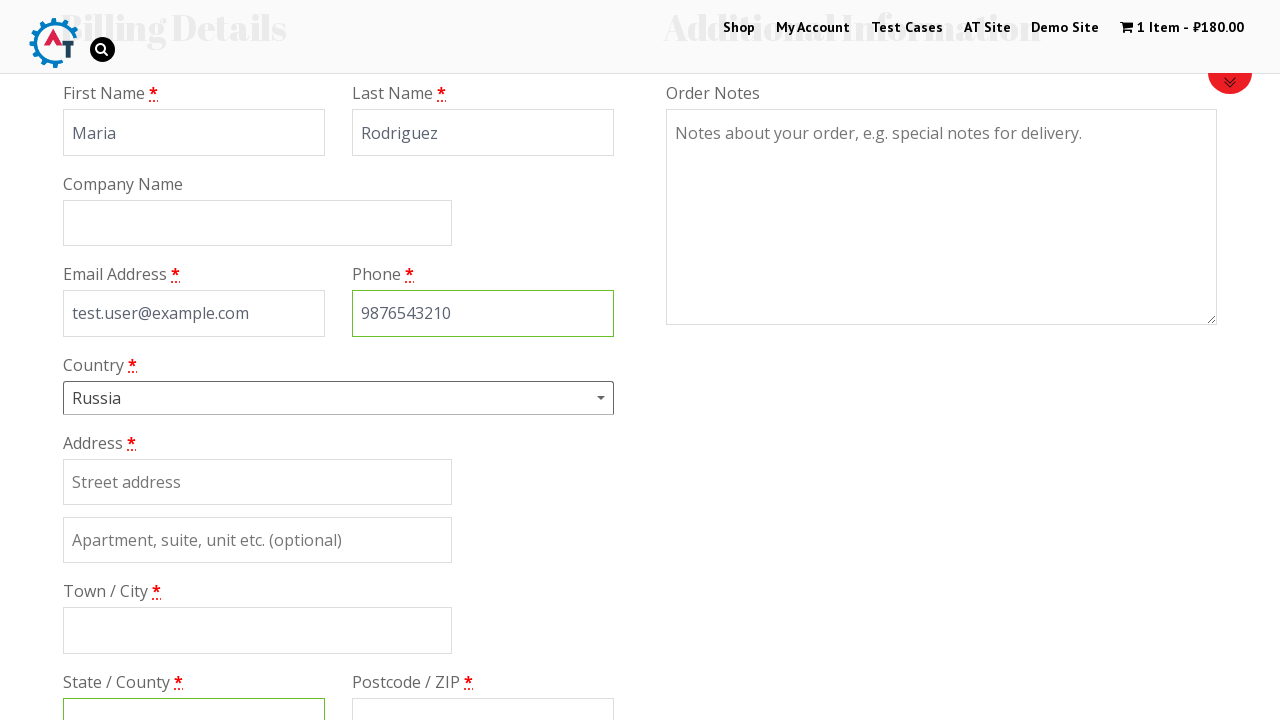

Entered street address: Tverskaya Street on #billing_address_1
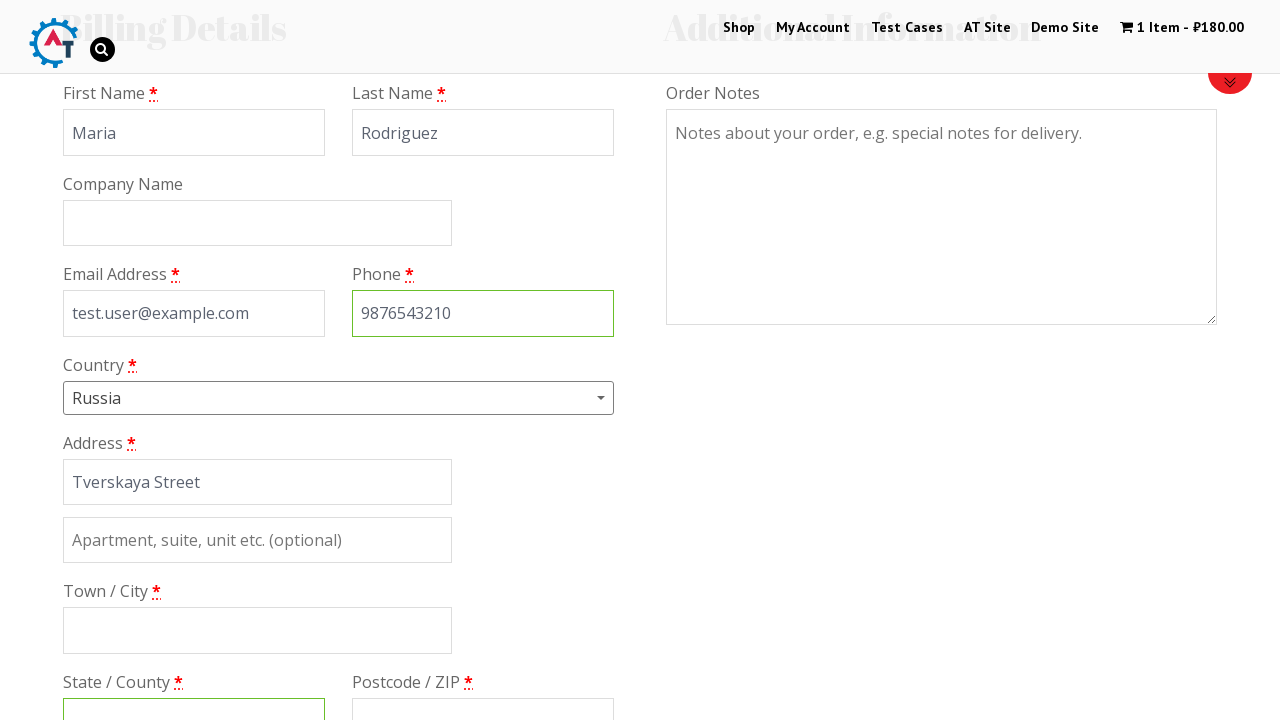

Entered city: Moscow on #billing_city
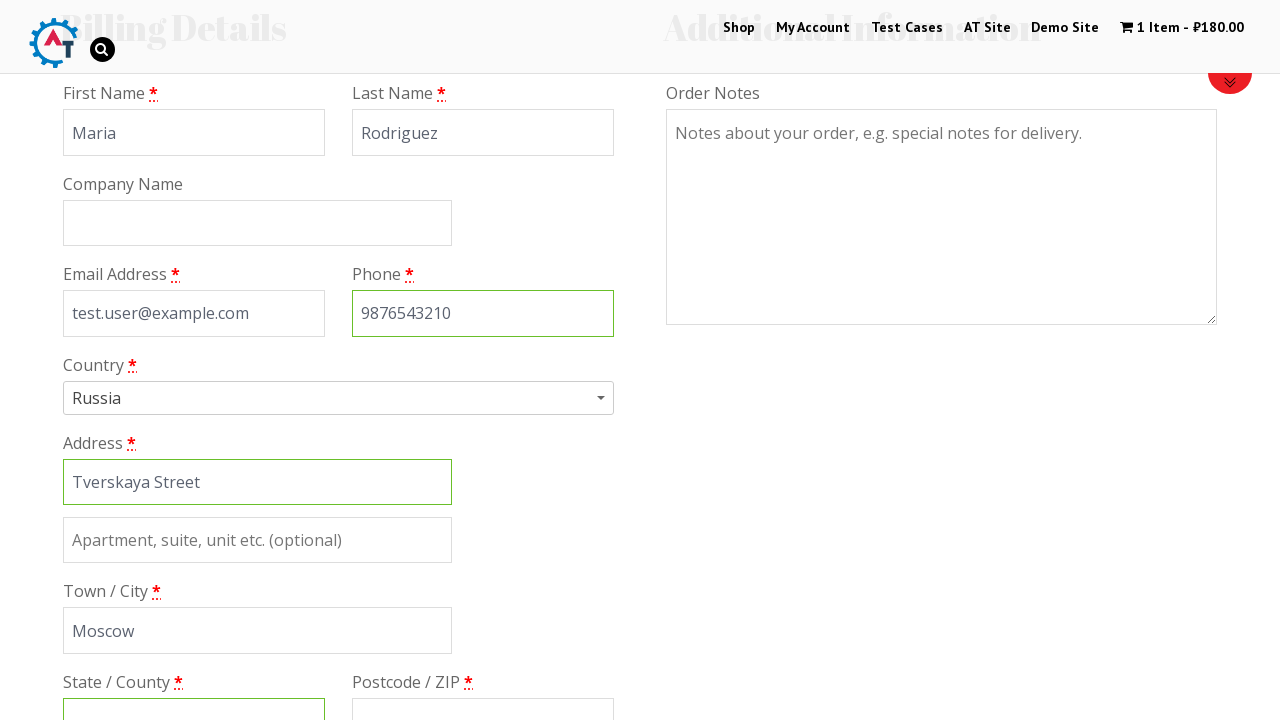

Entered state/province: Moscow Oblast on #billing_state
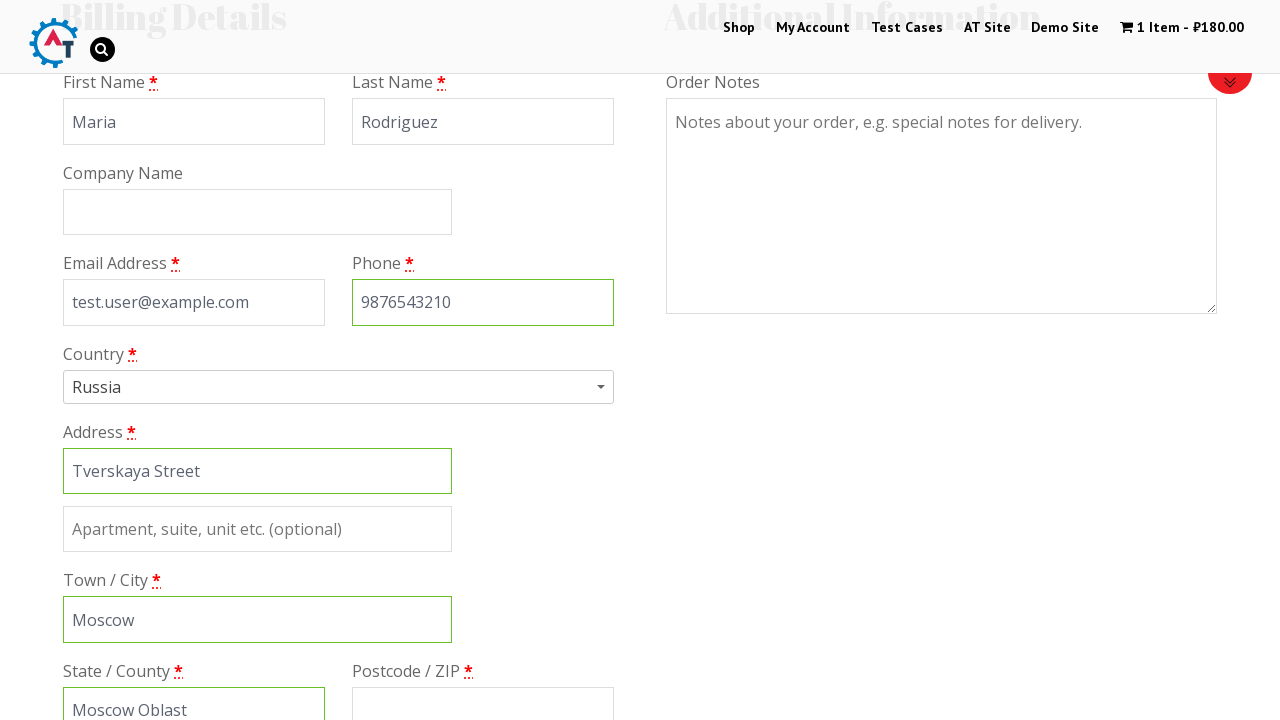

Entered postal code: 101000 on #billing_postcode
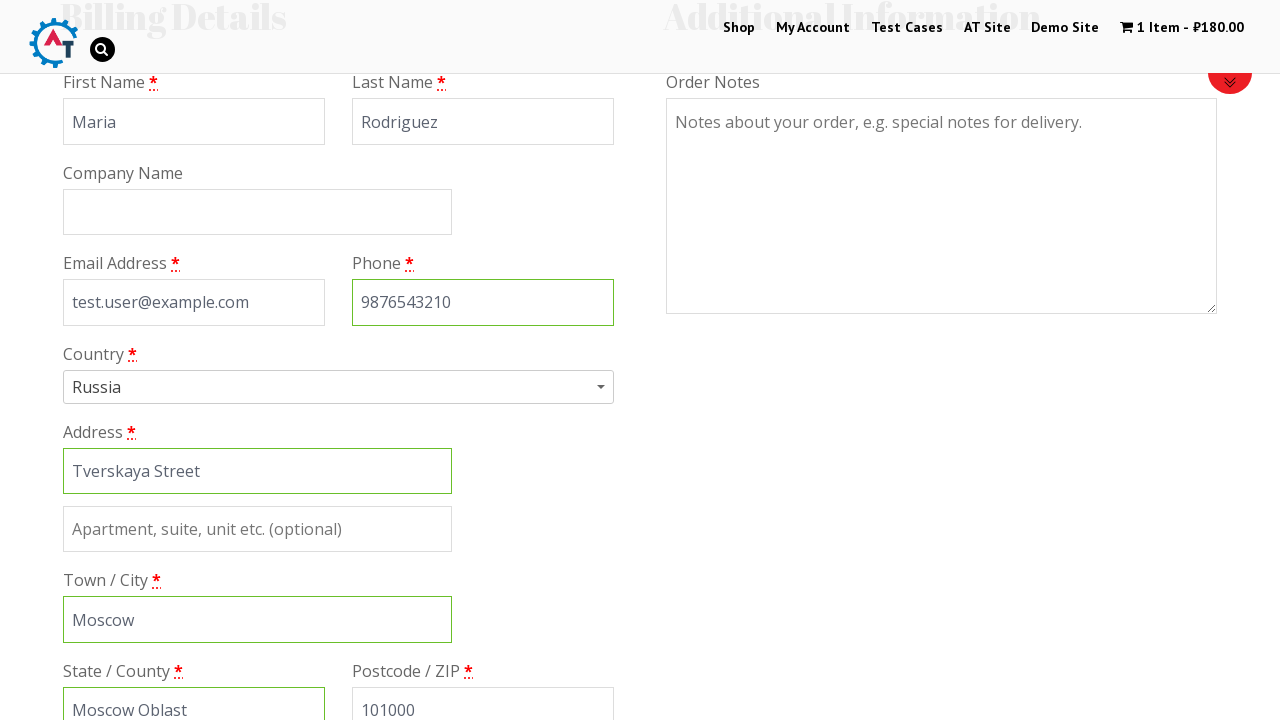

Scrolled down to payment method section
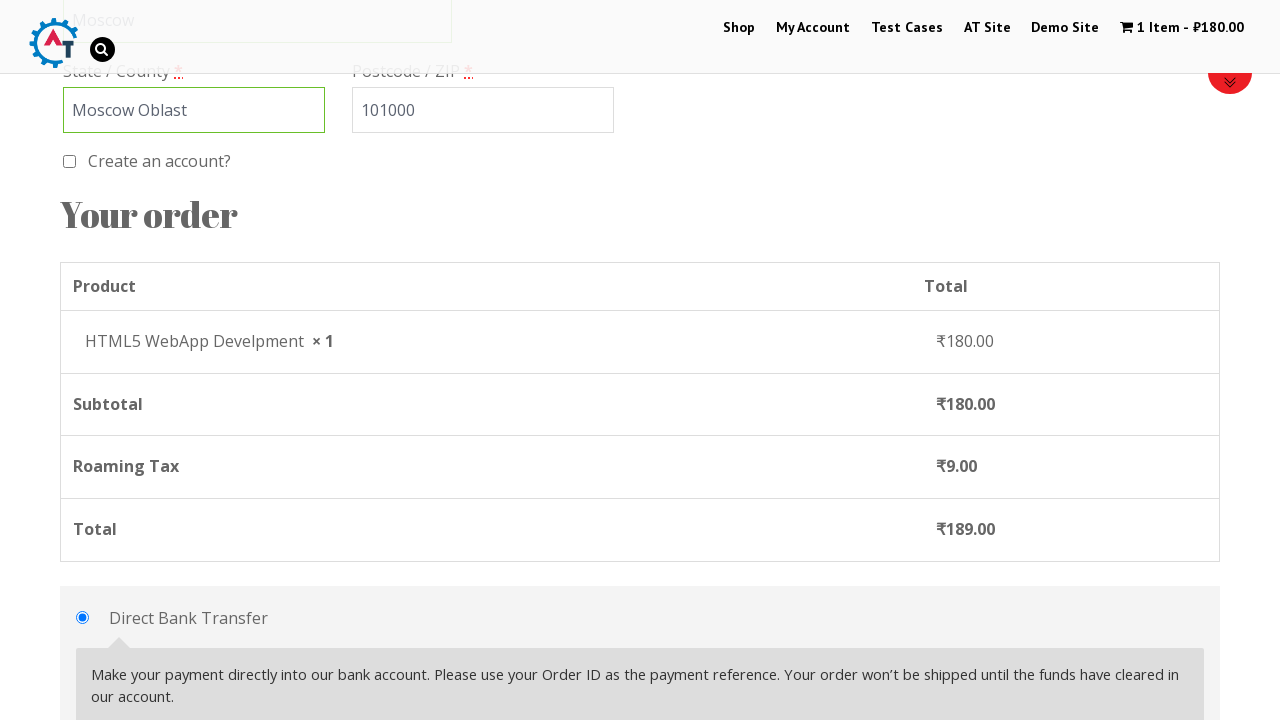

Selected check payment method at (82, 360) on #payment_method_cheque
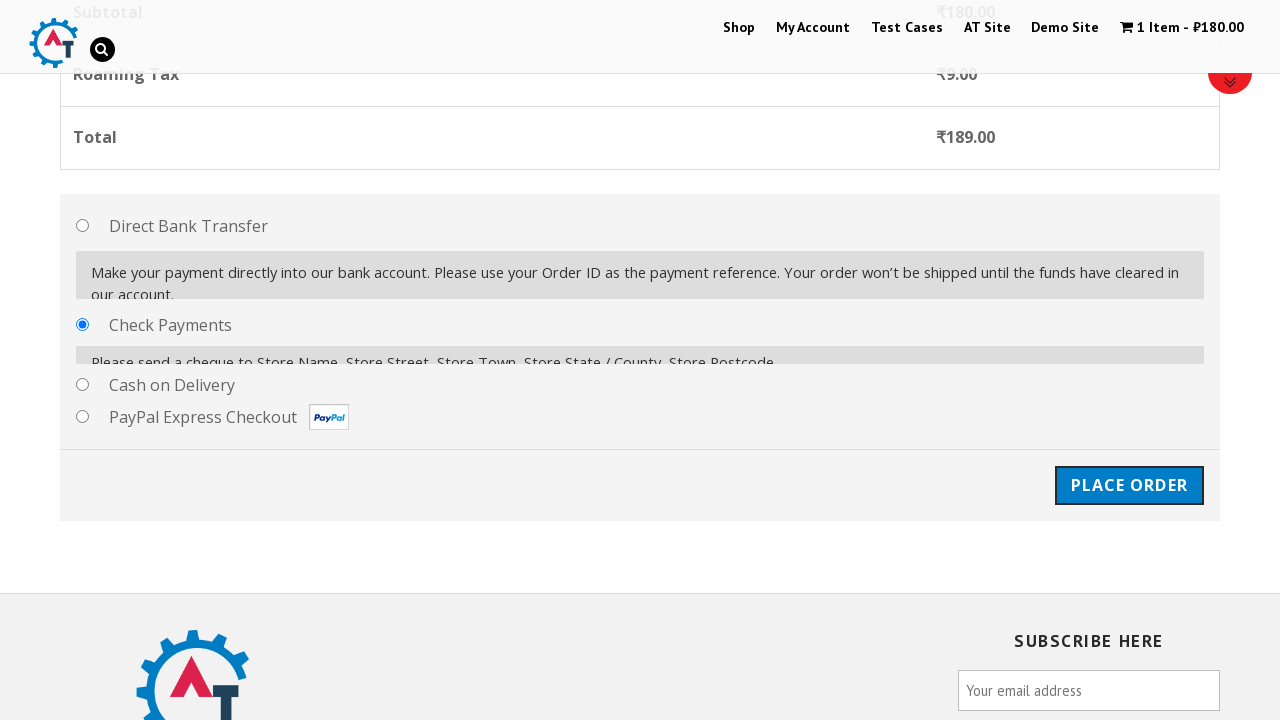

Clicked Place Order button to complete purchase at (1129, 471) on #place_order
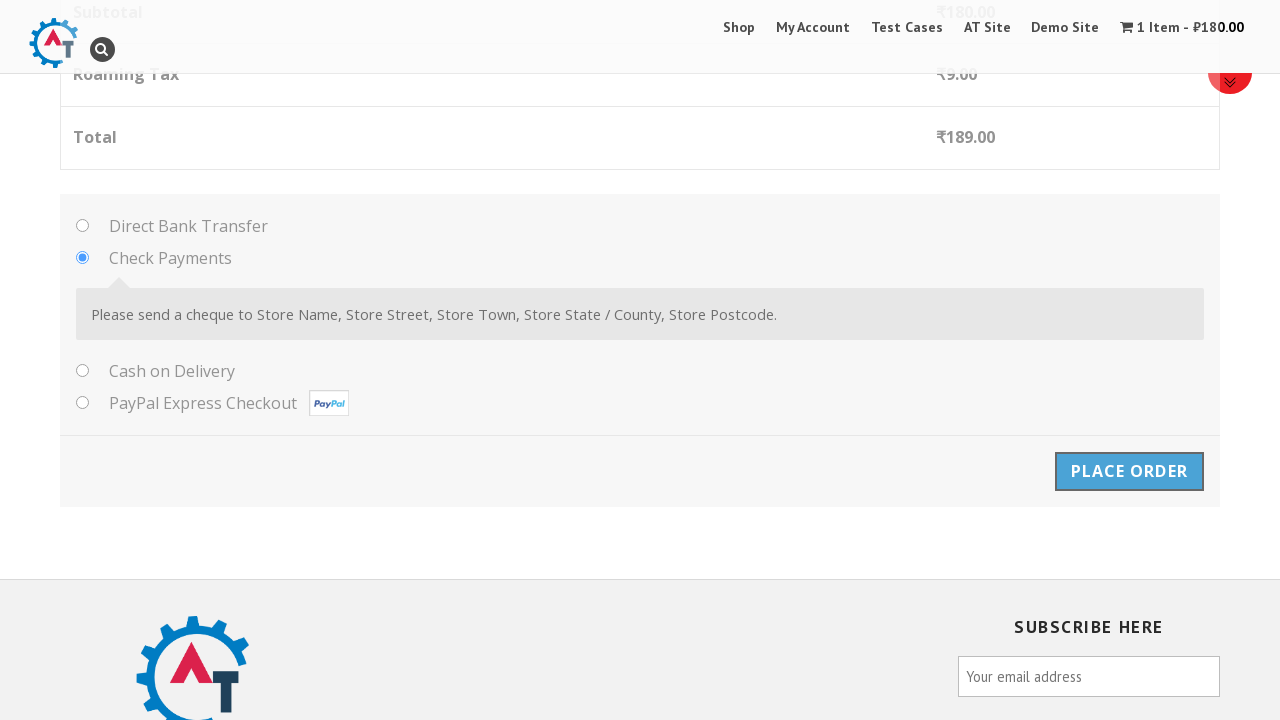

Order confirmation message appeared
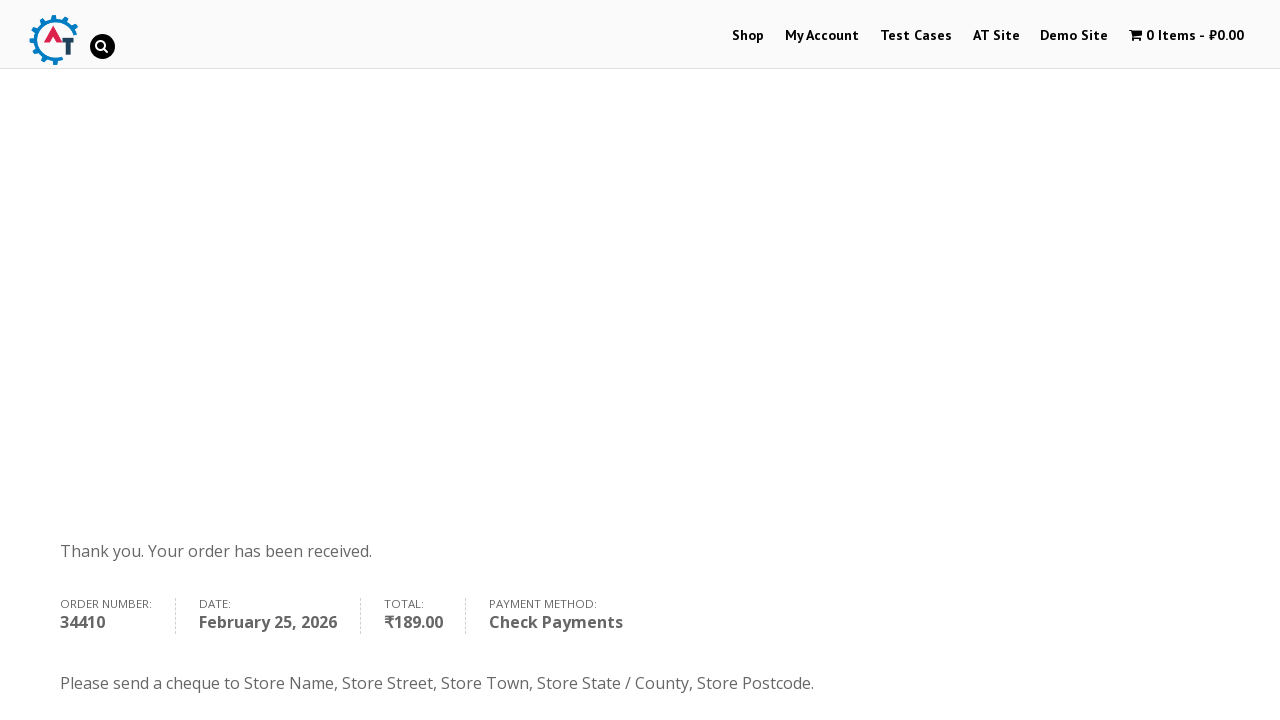

Verified Check Payments method is displayed in order confirmation
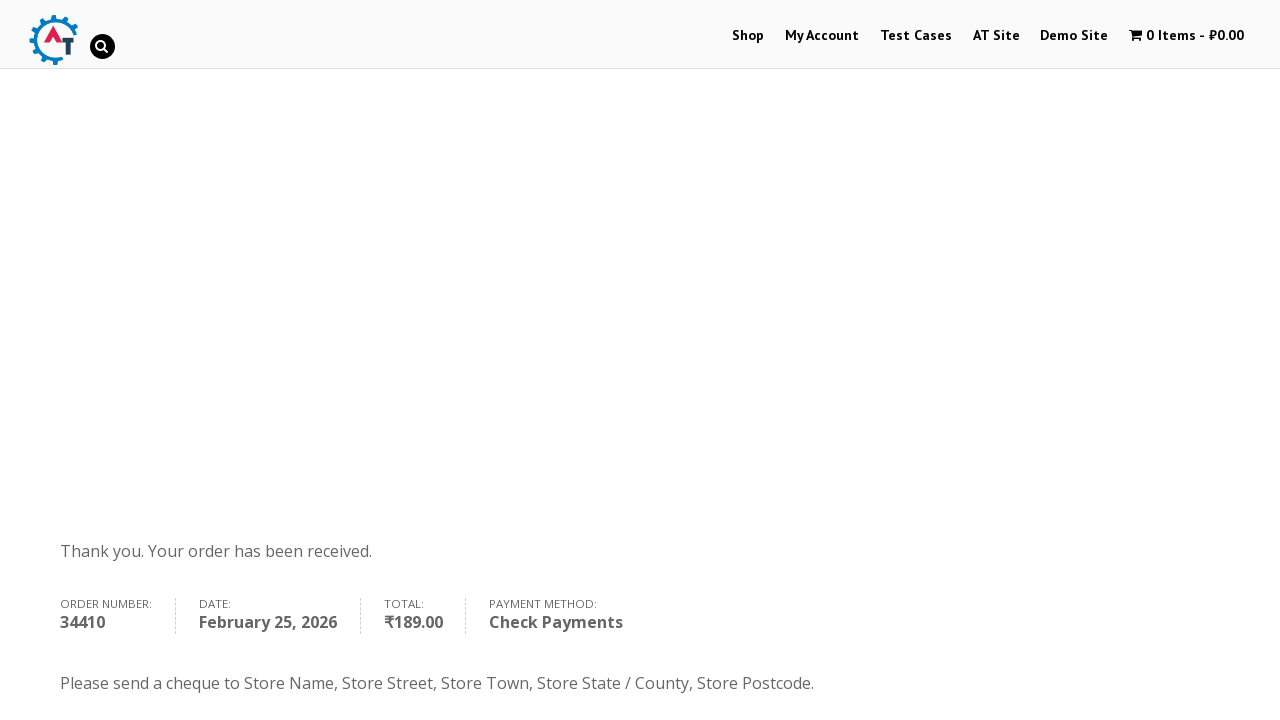

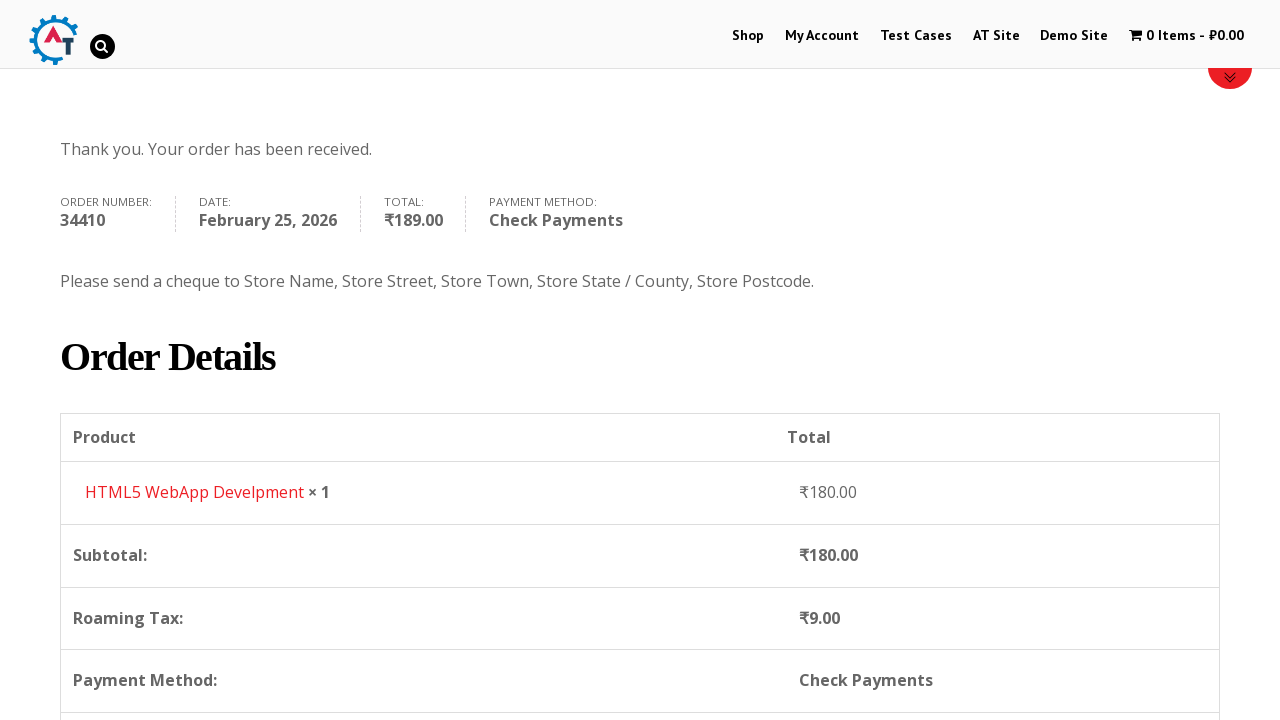